Tests mouse movement by offset from center of an element using the mouse tracker and verifying the relative position

Starting URL: https://selenium.dev/selenium/web/mouse_interaction.html

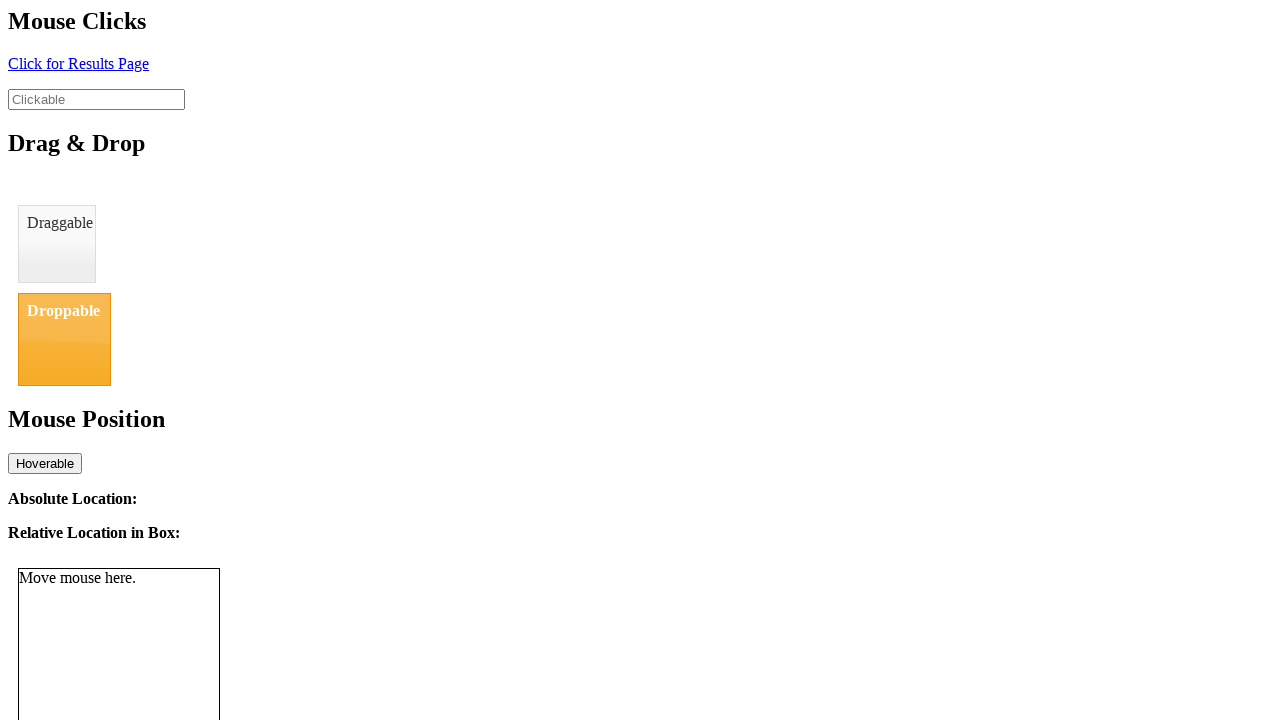

Located the mouse tracker element
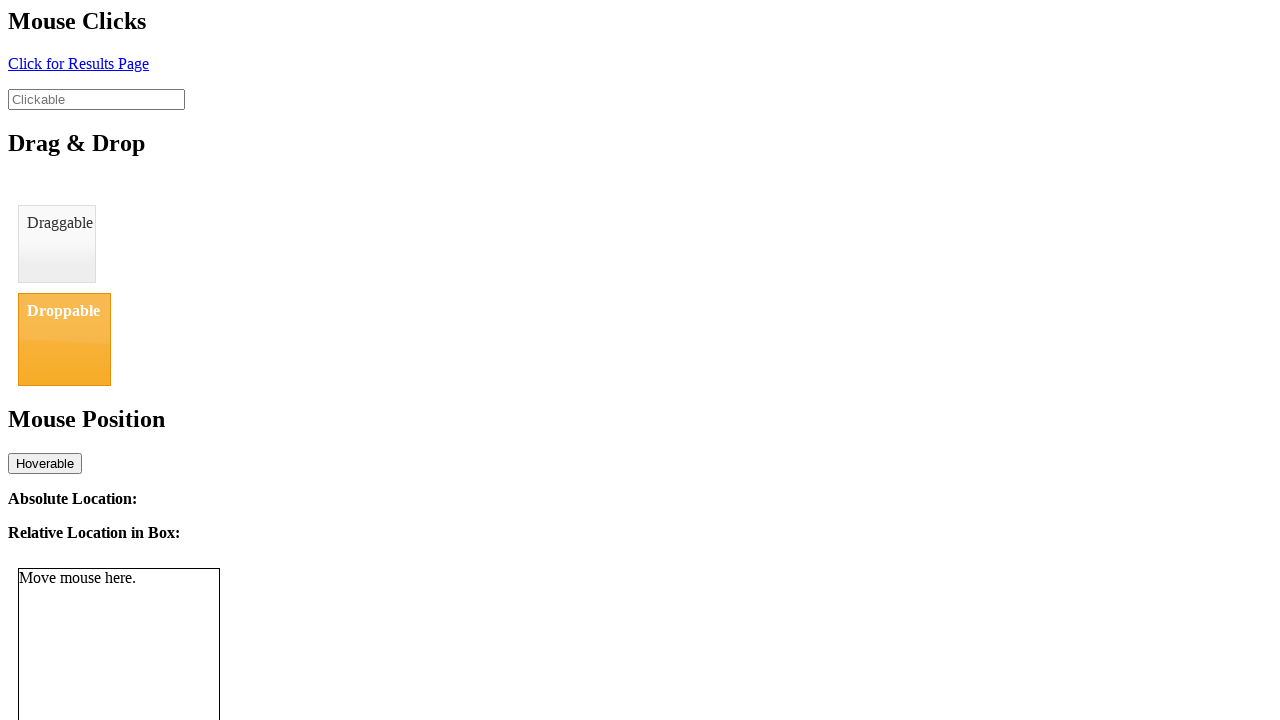

Retrieved bounding box of mouse tracker element
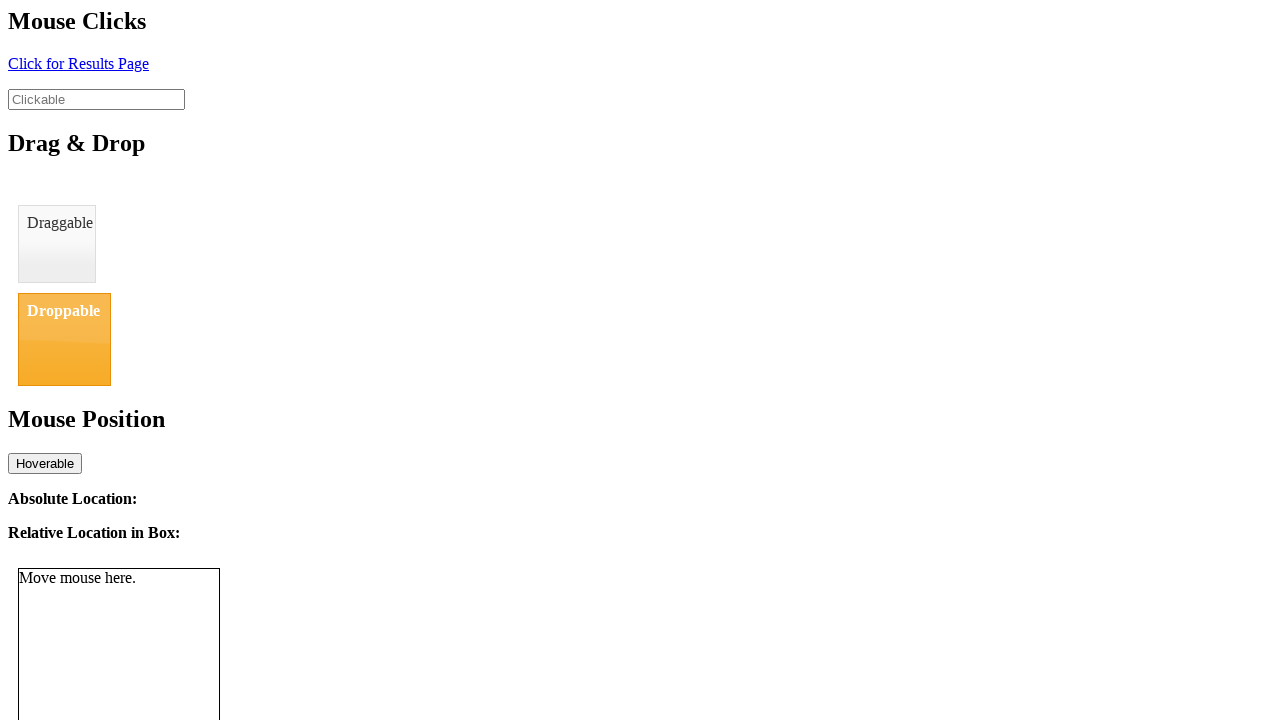

Moved mouse to center of element with 8px X offset at (127, 669)
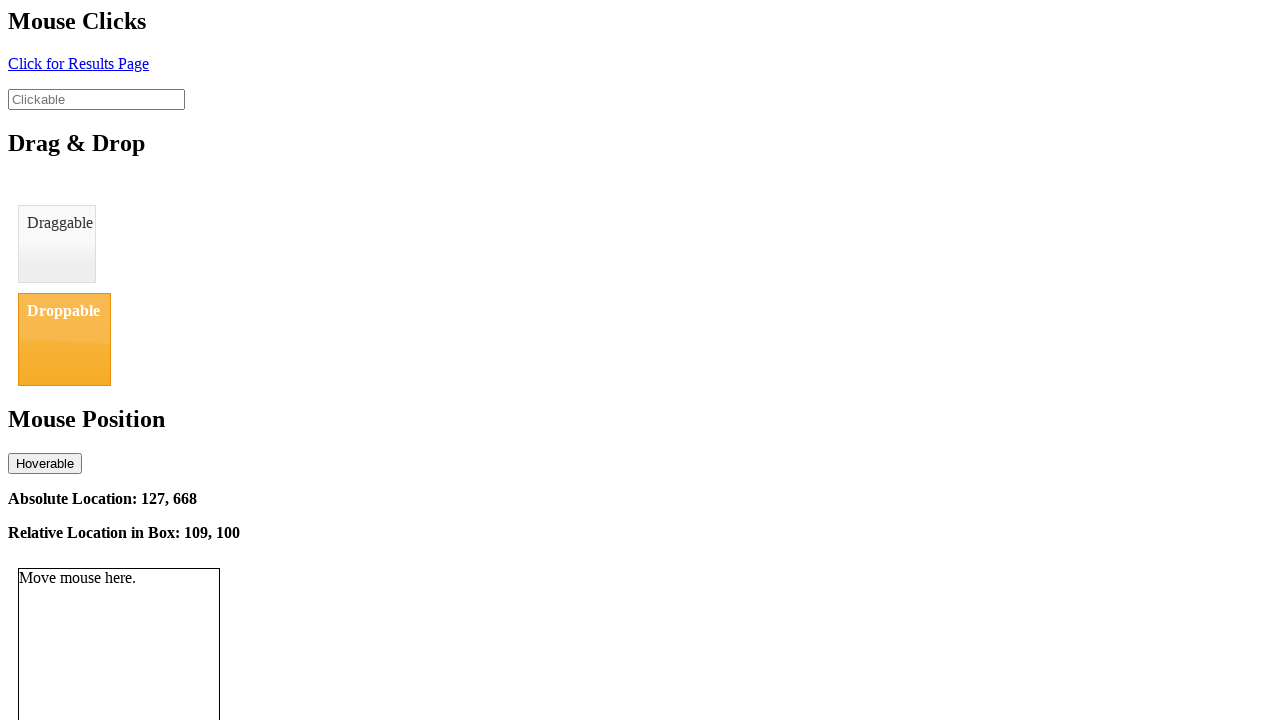

Retrieved relative location text from tracker
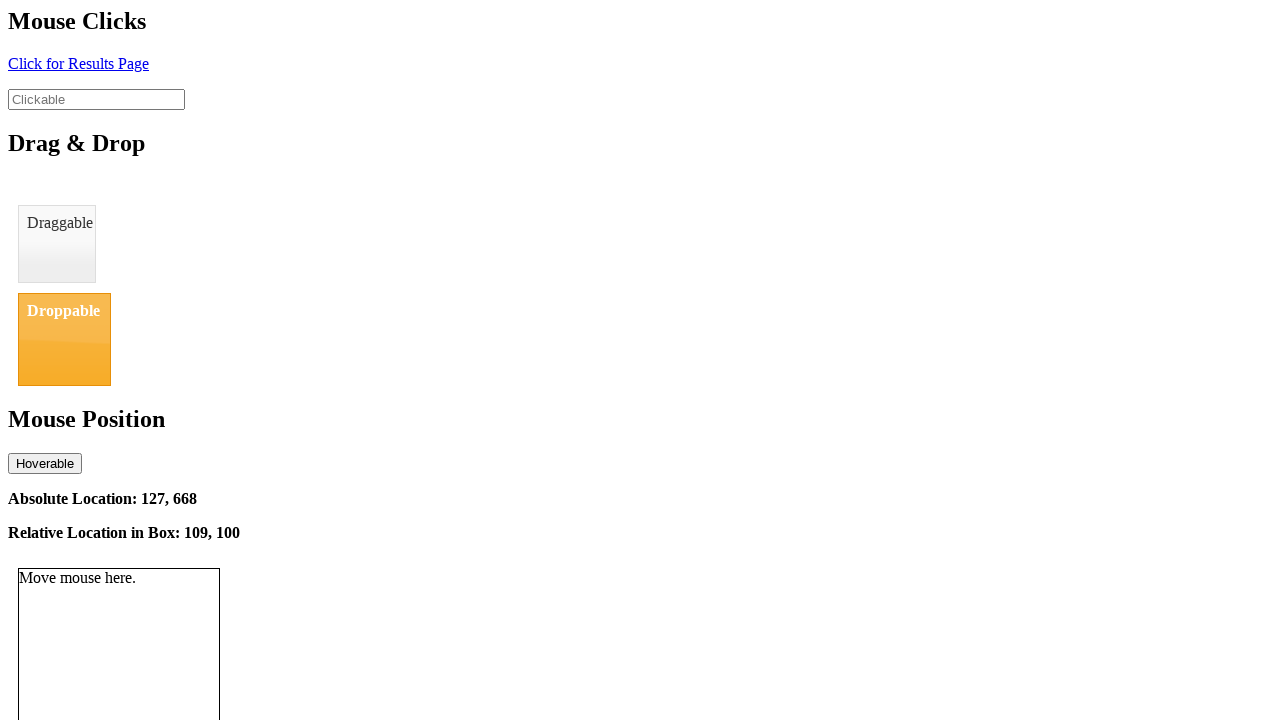

Parsed relative location coordinates
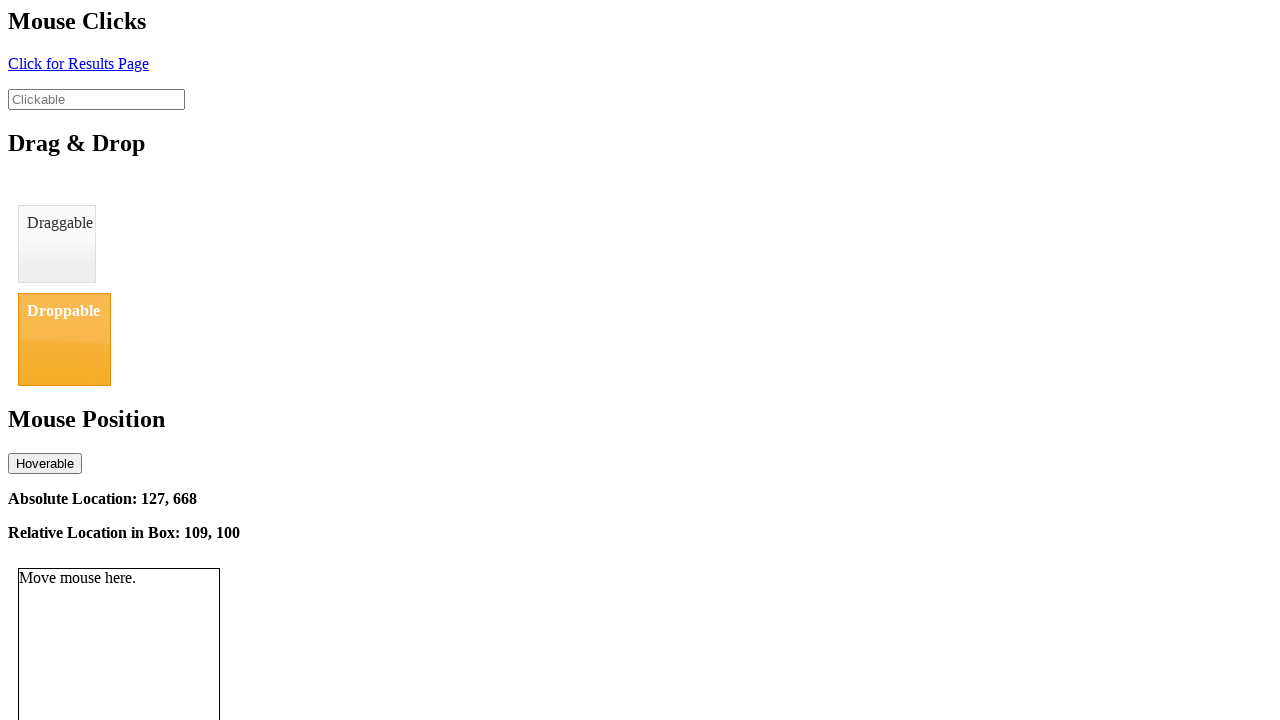

Extracted X coordinate value
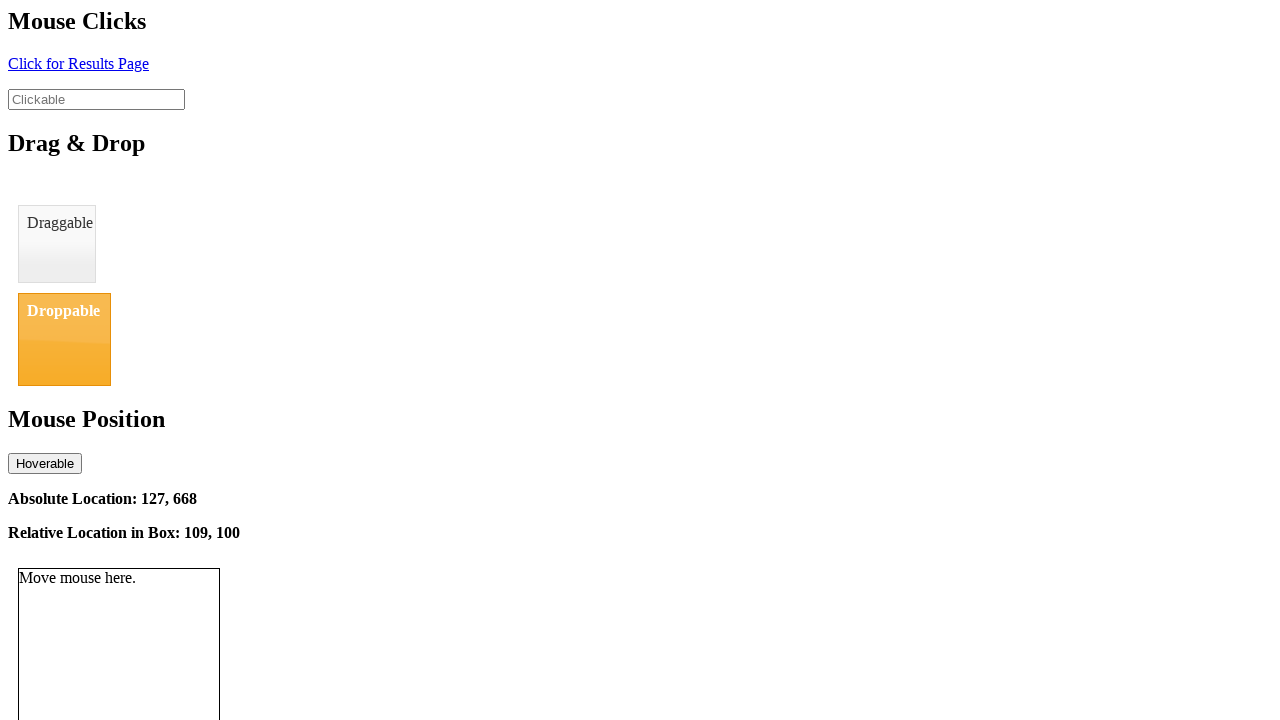

Verified X position offset is within 2 pixels of expected value (108)
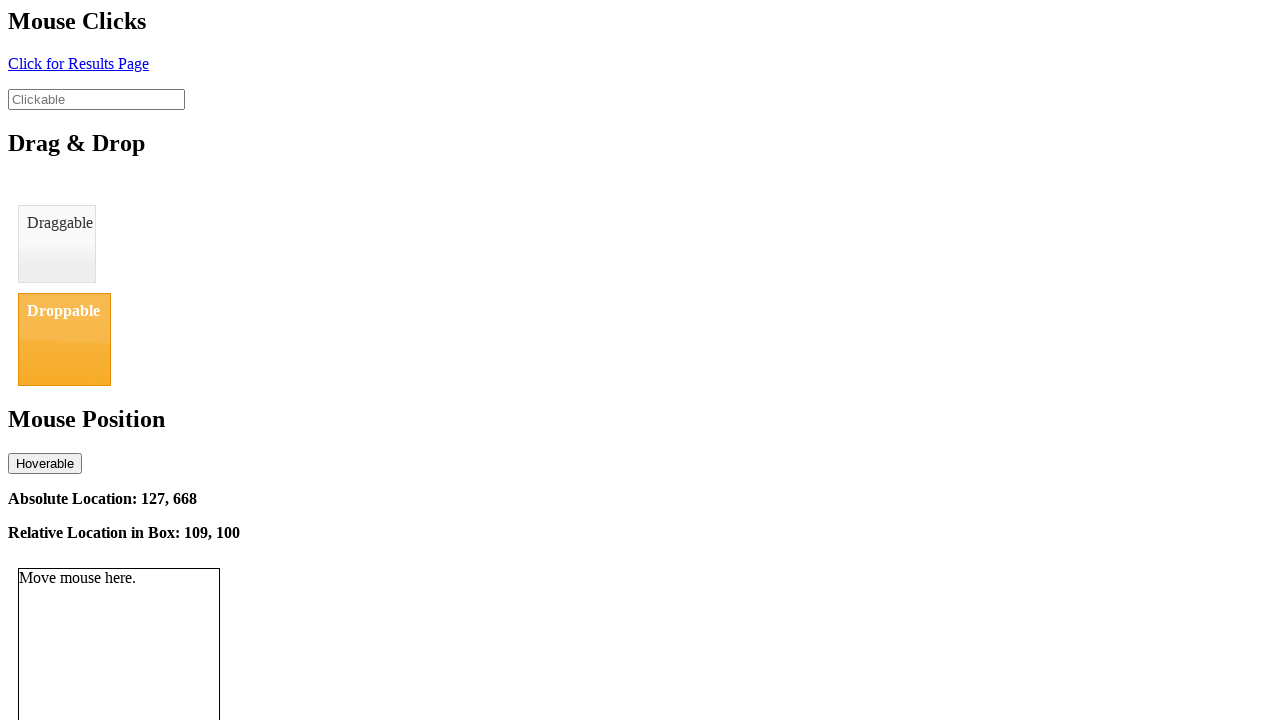

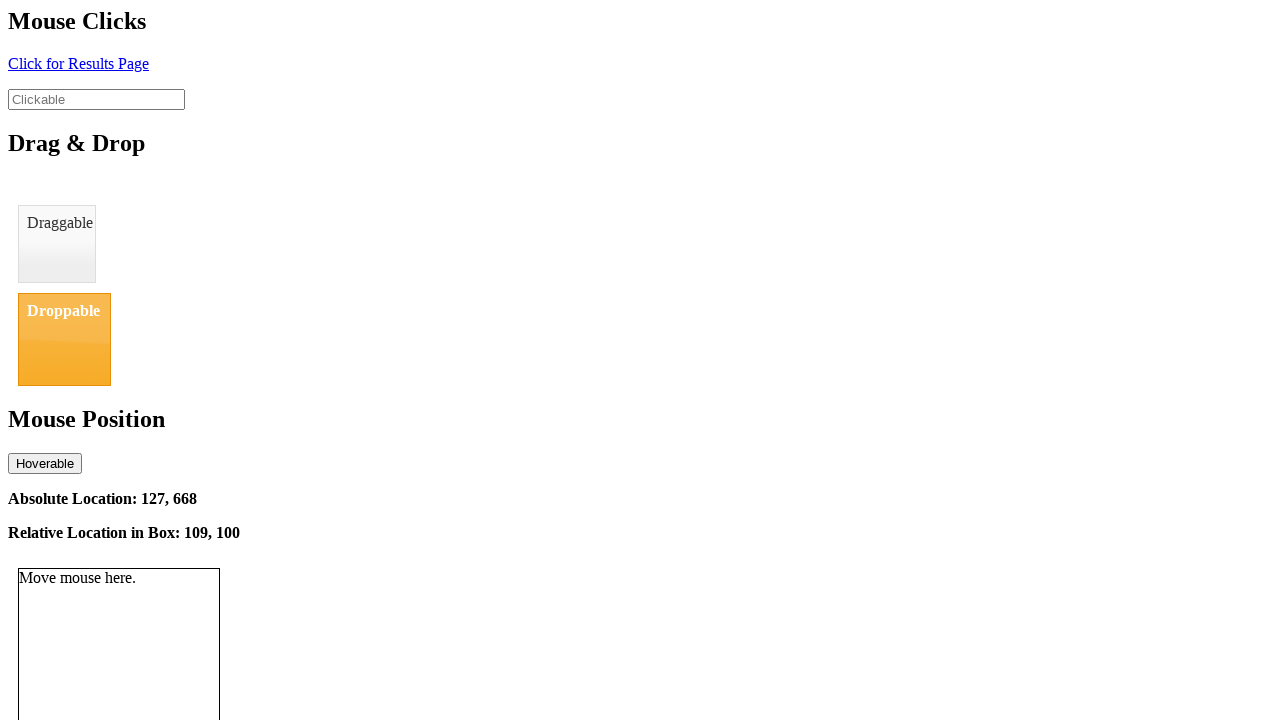